Handles a registration popup if displayed by closing it, then performs a search for a course and verifies search results are displayed.

Starting URL: https://dehieu.vn/

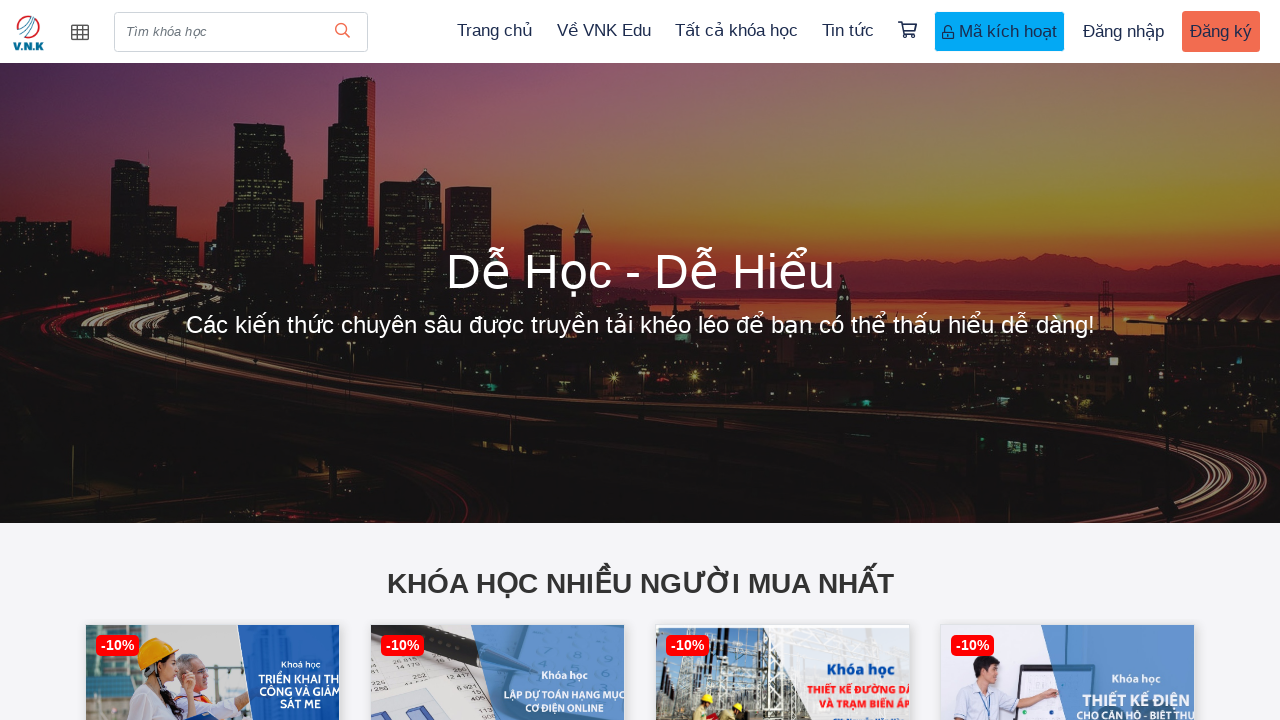

Entered course search query 'Đọc bản vẽ và bóc tách khối lượng cơ điện' on input.search-form
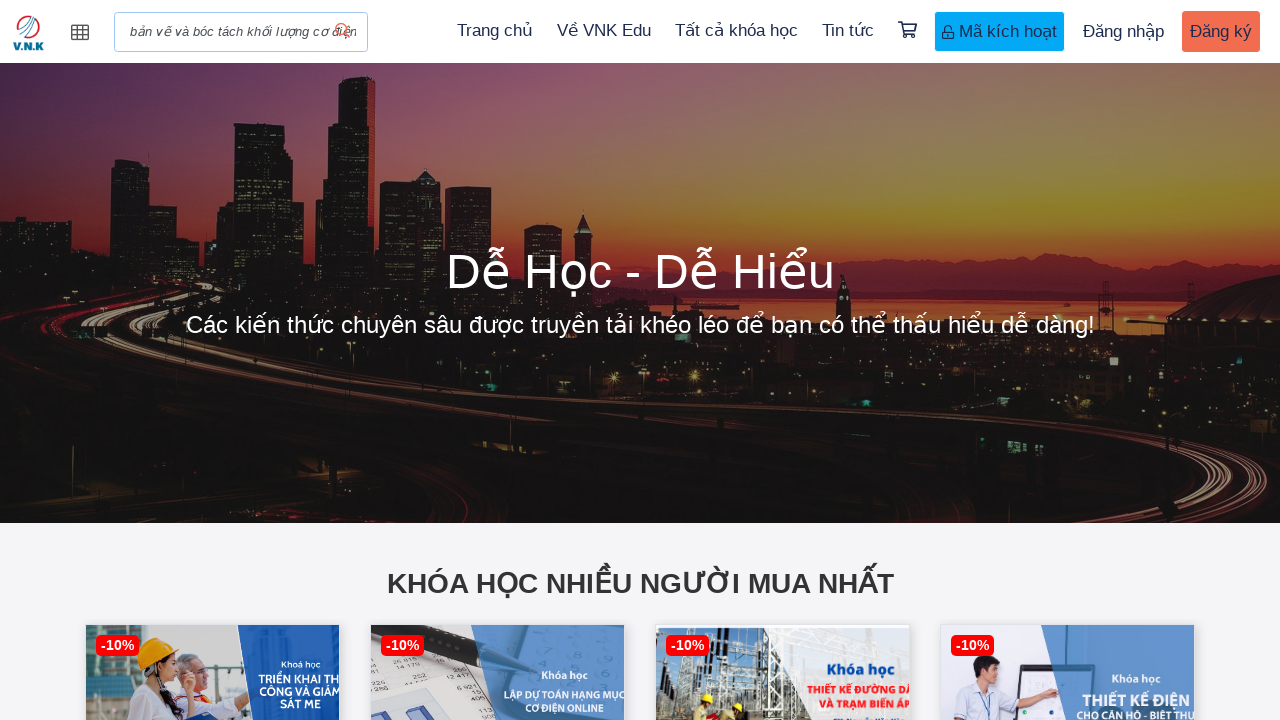

Clicked search button at (342, 32) on button.header-search
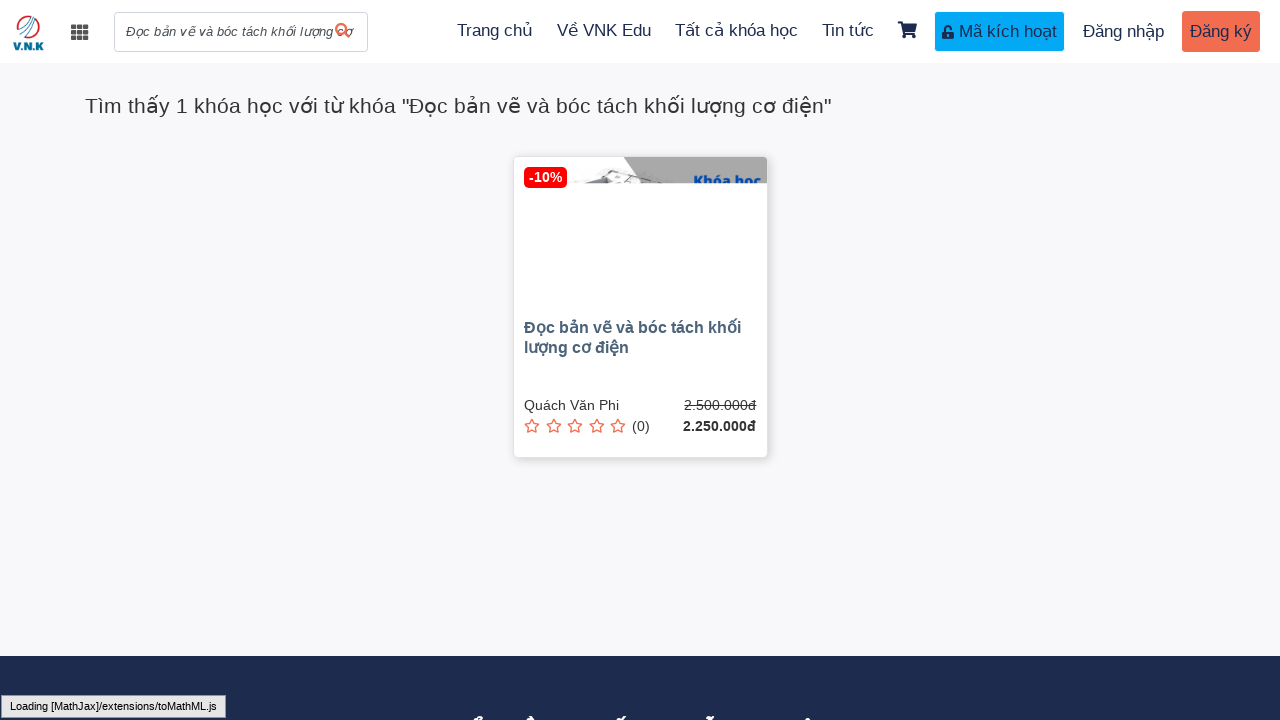

Search results heading displayed and verified
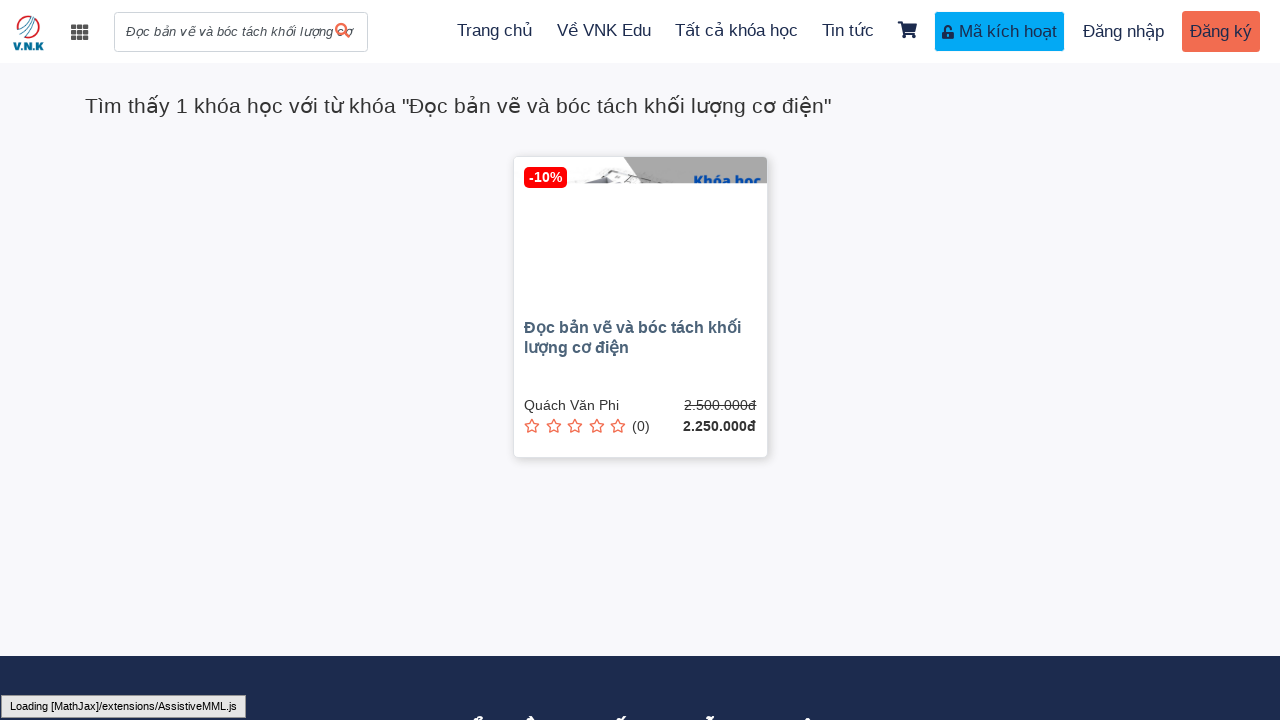

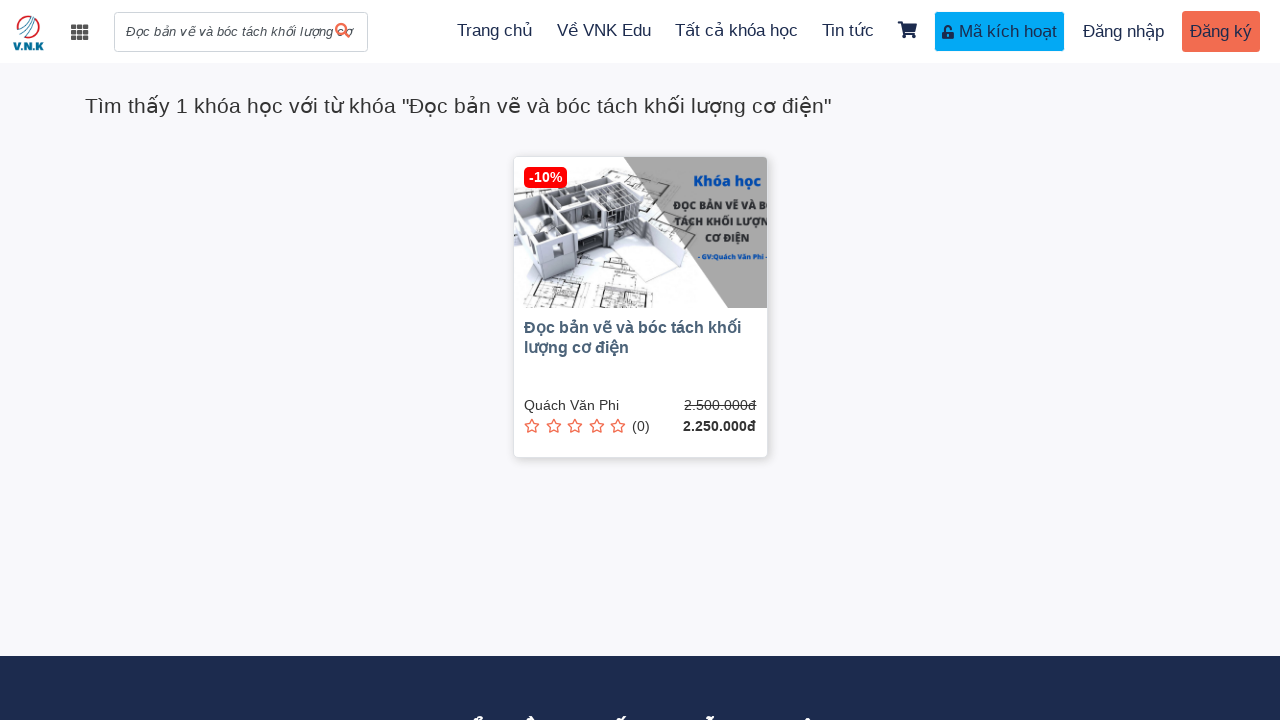